Demonstrates click-and-hold, move, then release mouse actions for drag operation

Starting URL: https://crossbrowsertesting.github.io/drag-and-drop

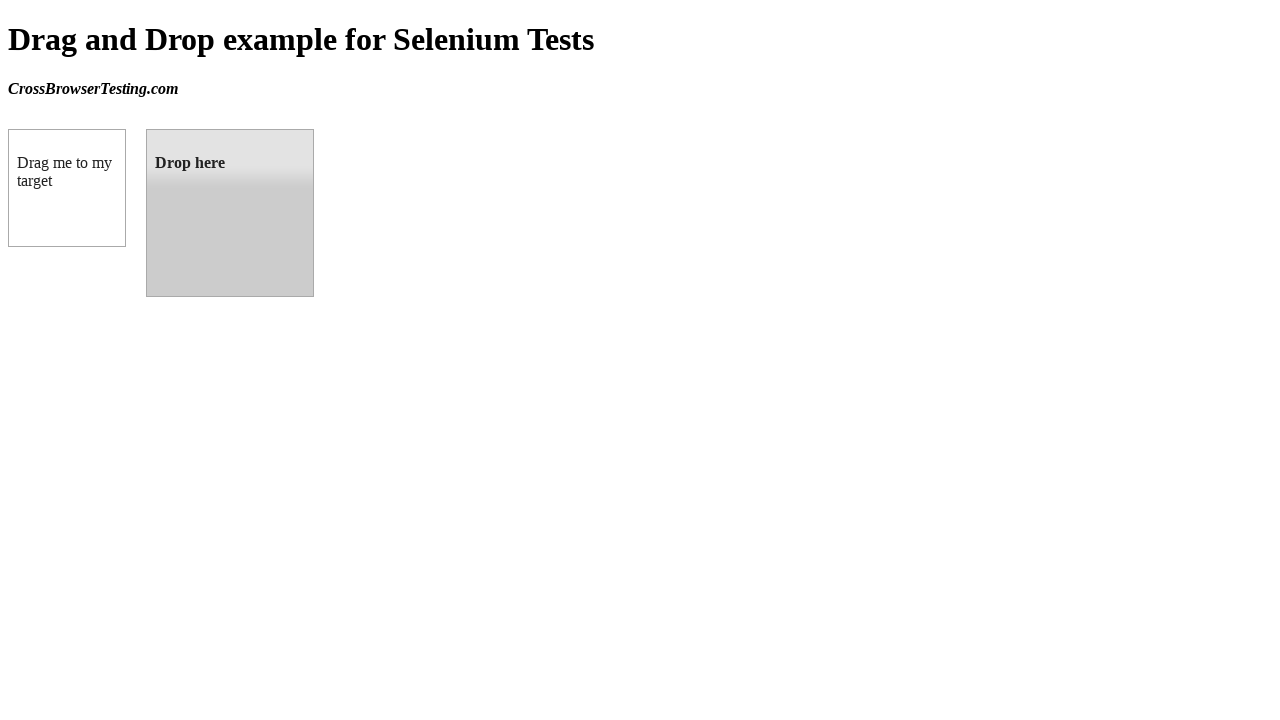

Located source element (draggable box A)
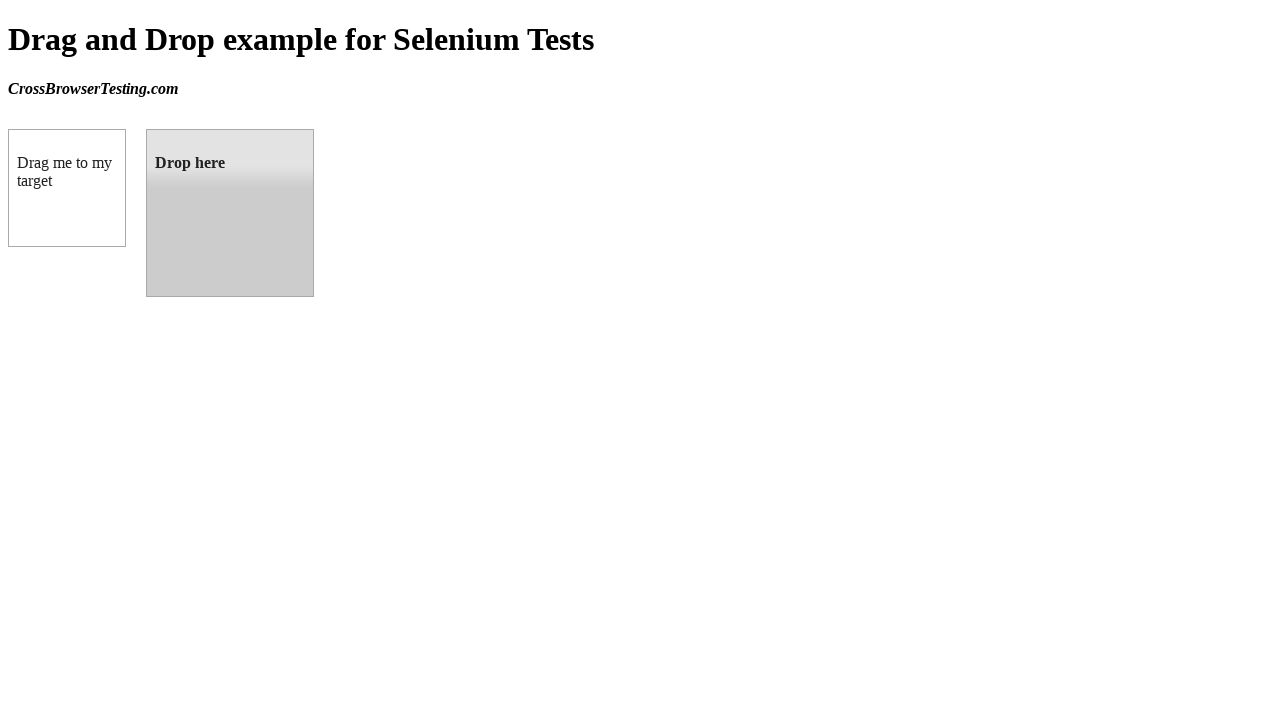

Located target element (droppable box B)
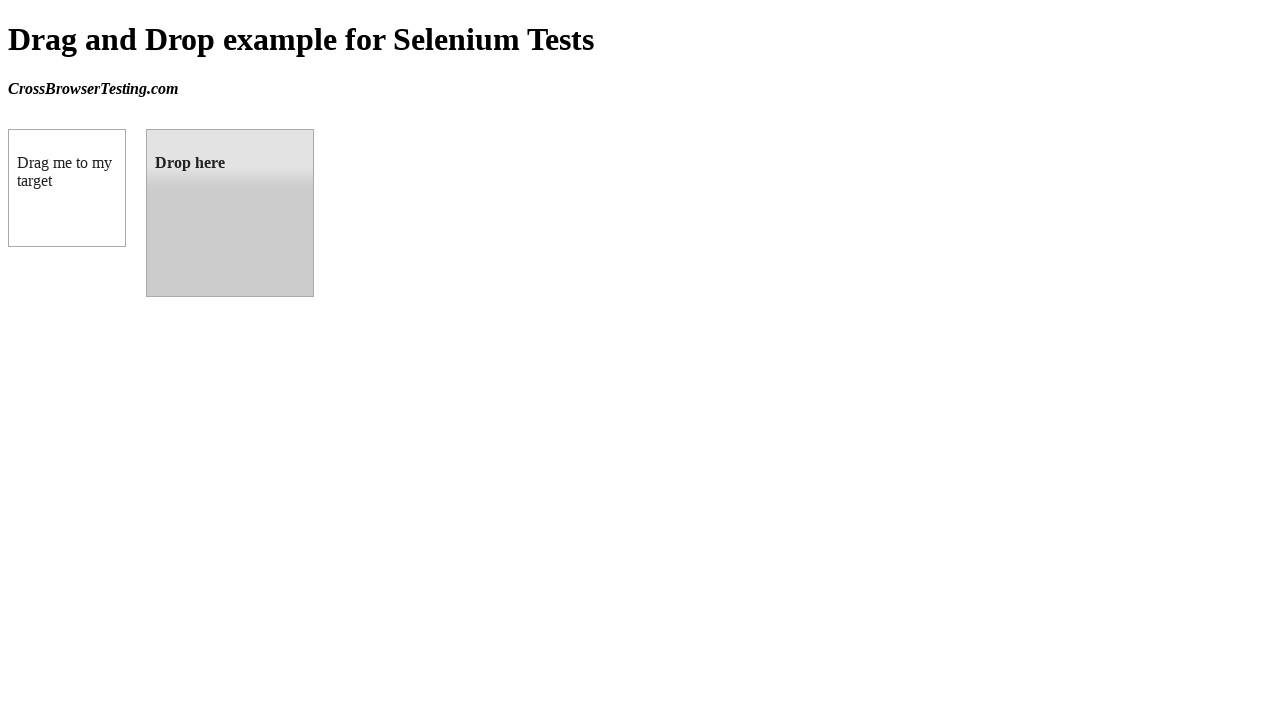

Retrieved bounding box coordinates for source element
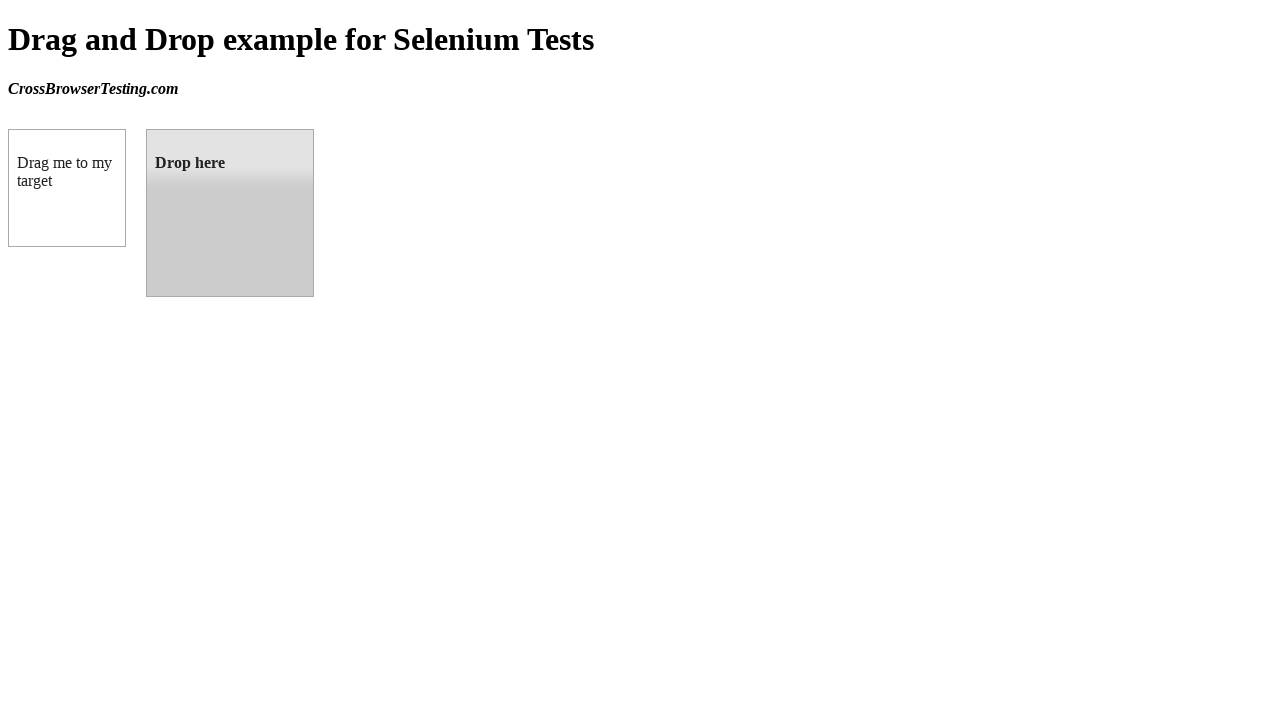

Retrieved bounding box coordinates for target element
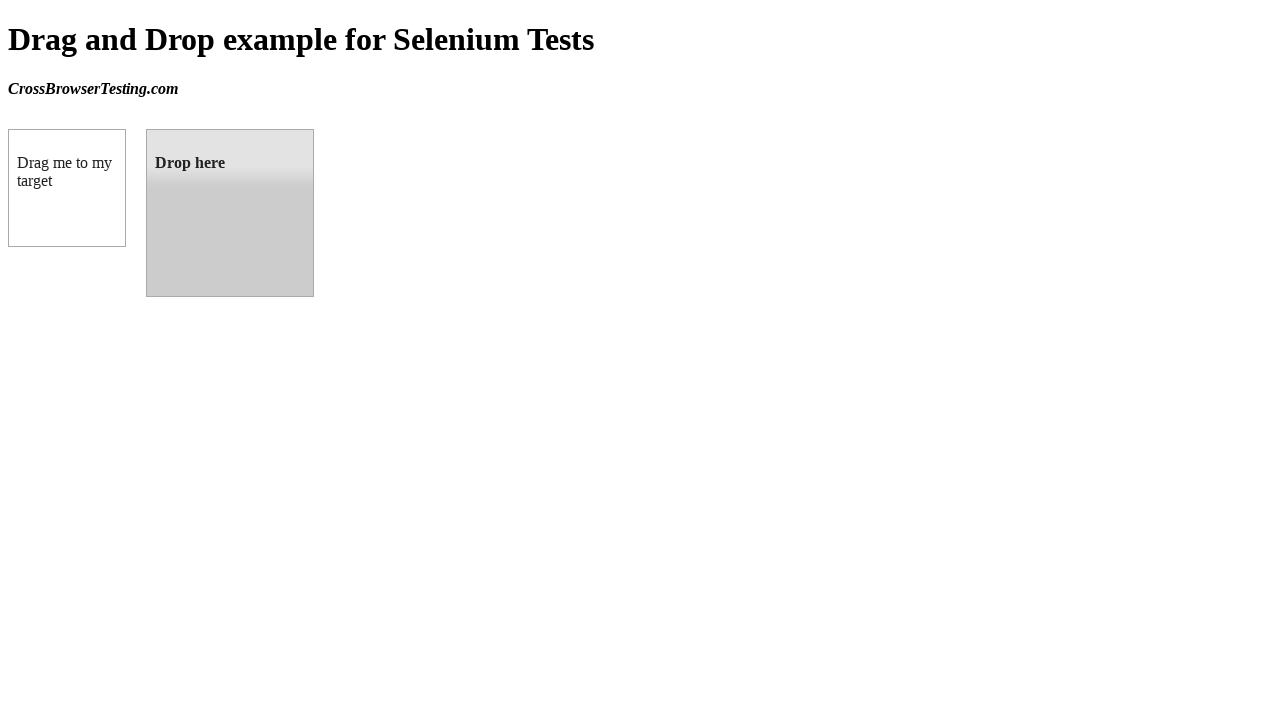

Moved mouse to center of source element at (67, 188)
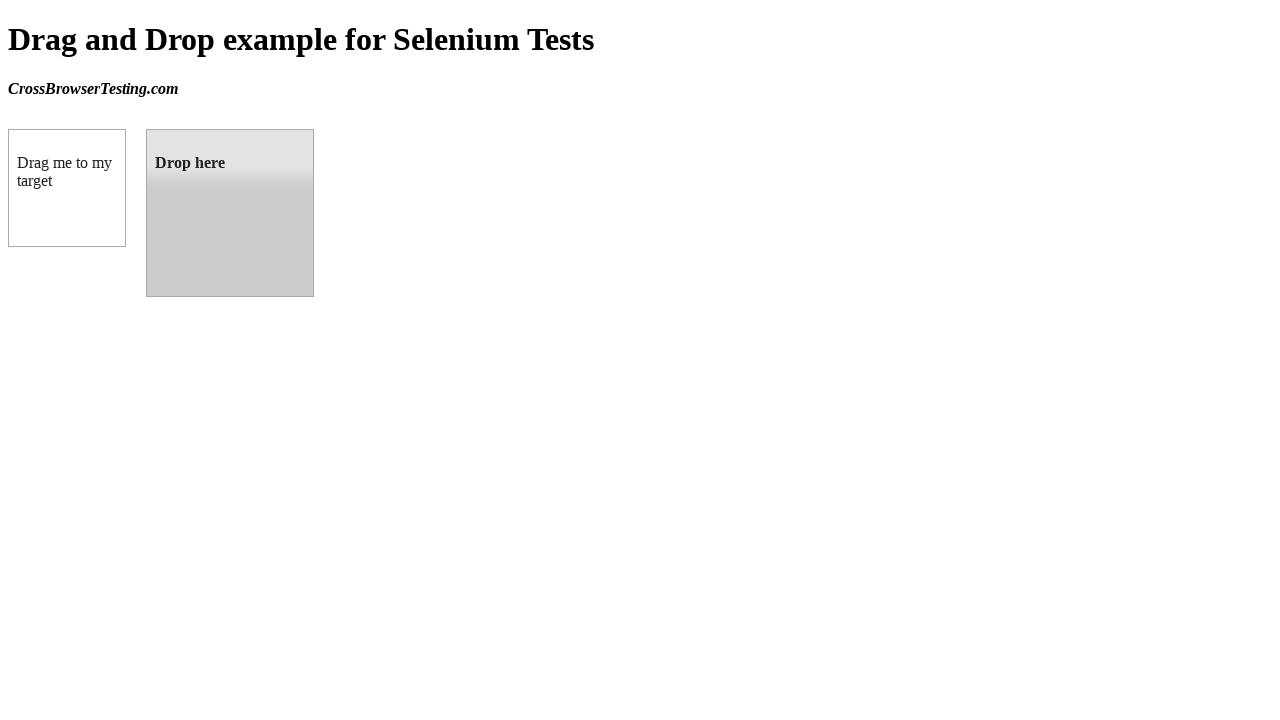

Pressed mouse button down (click-and-hold) at (67, 188)
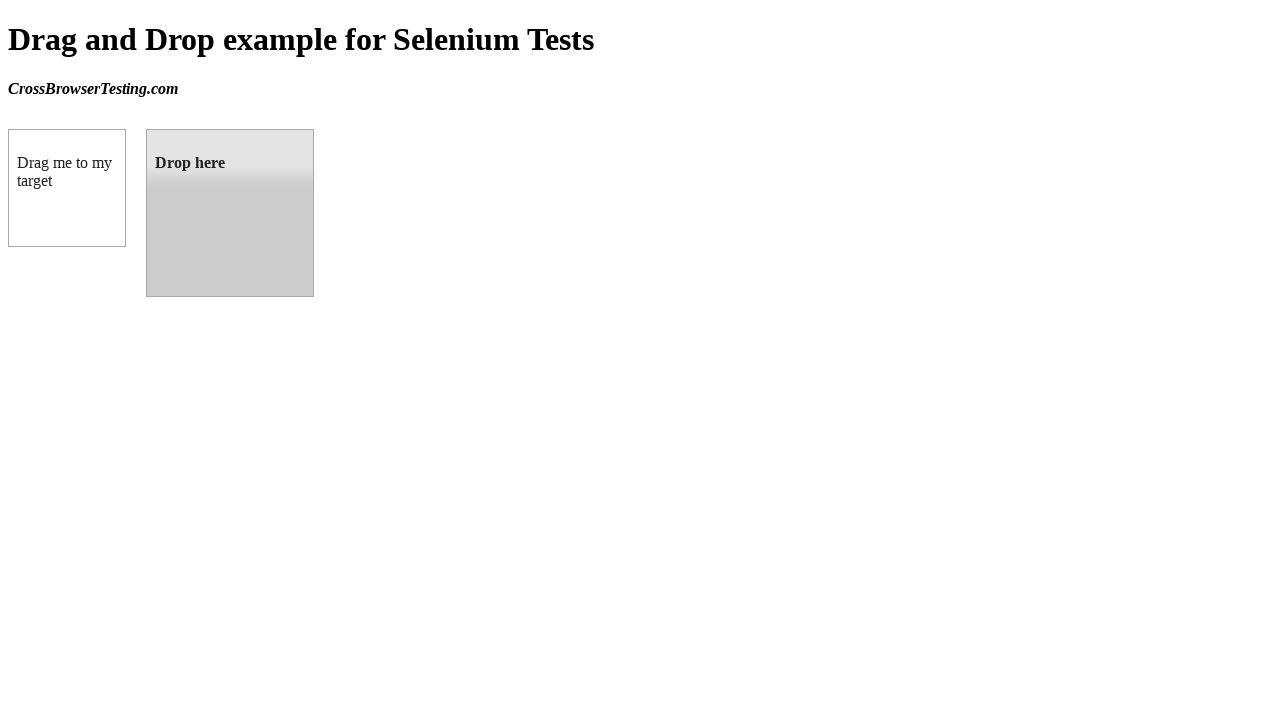

Dragged mouse to center of target element at (230, 213)
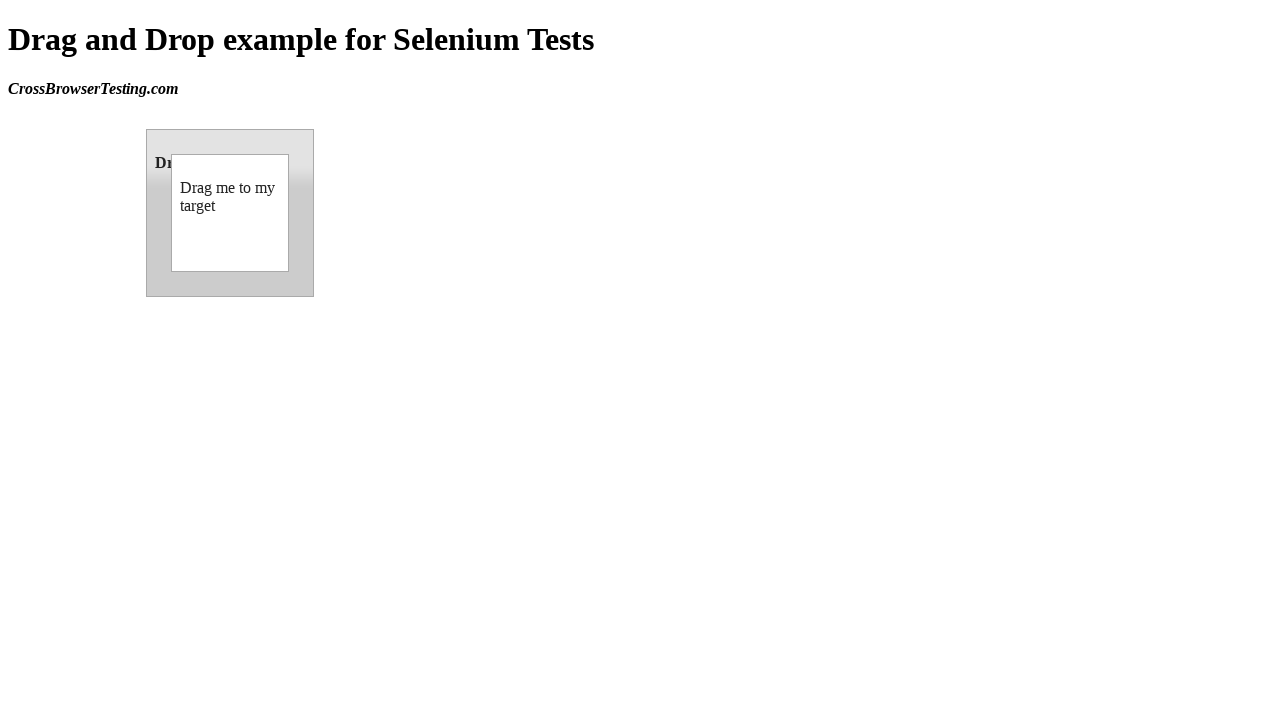

Released mouse button, completing drag-and-drop operation at (230, 213)
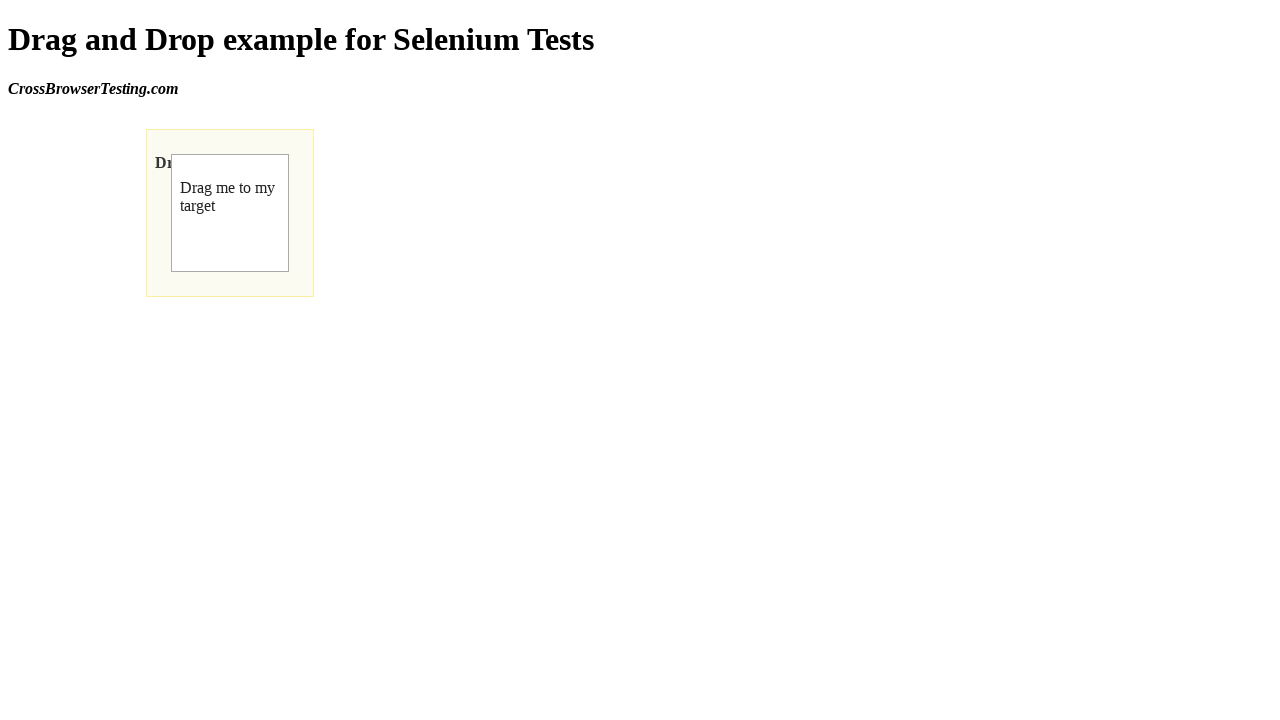

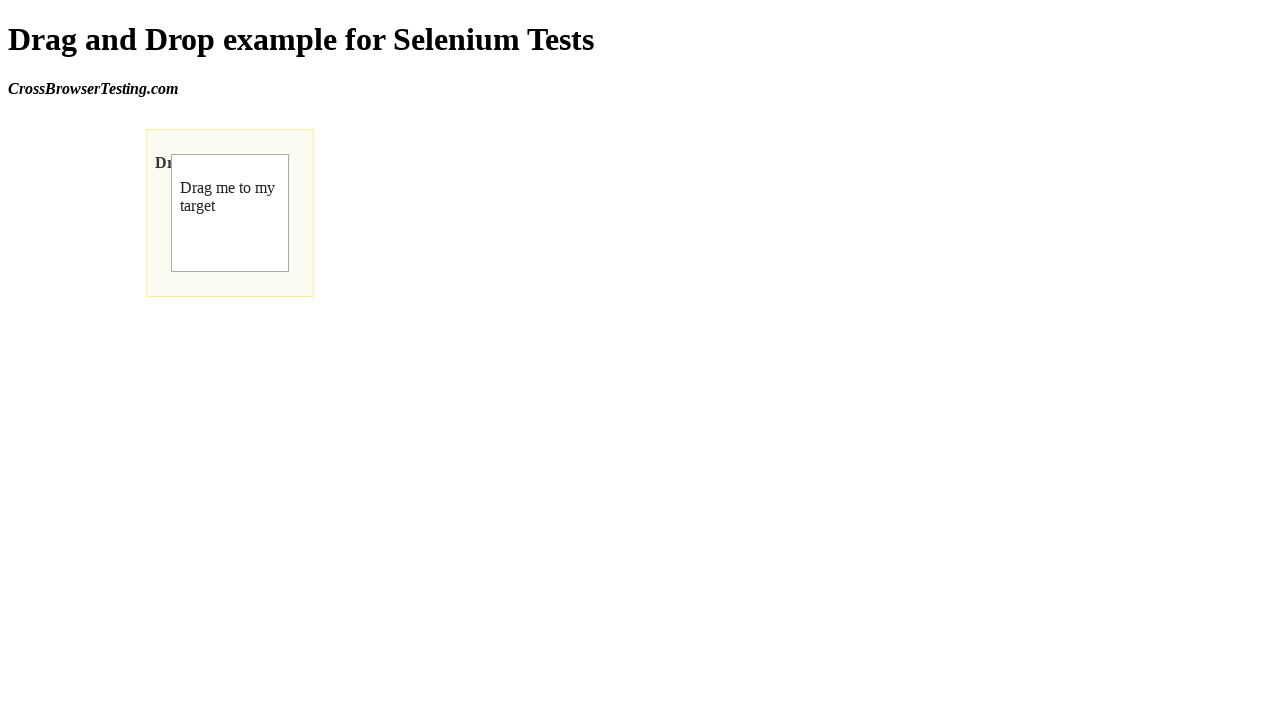